Navigates to DemoQA homepage, clicks on the Elements card, and verifies the placeholder text is displayed correctly.

Starting URL: https://demoqa.com

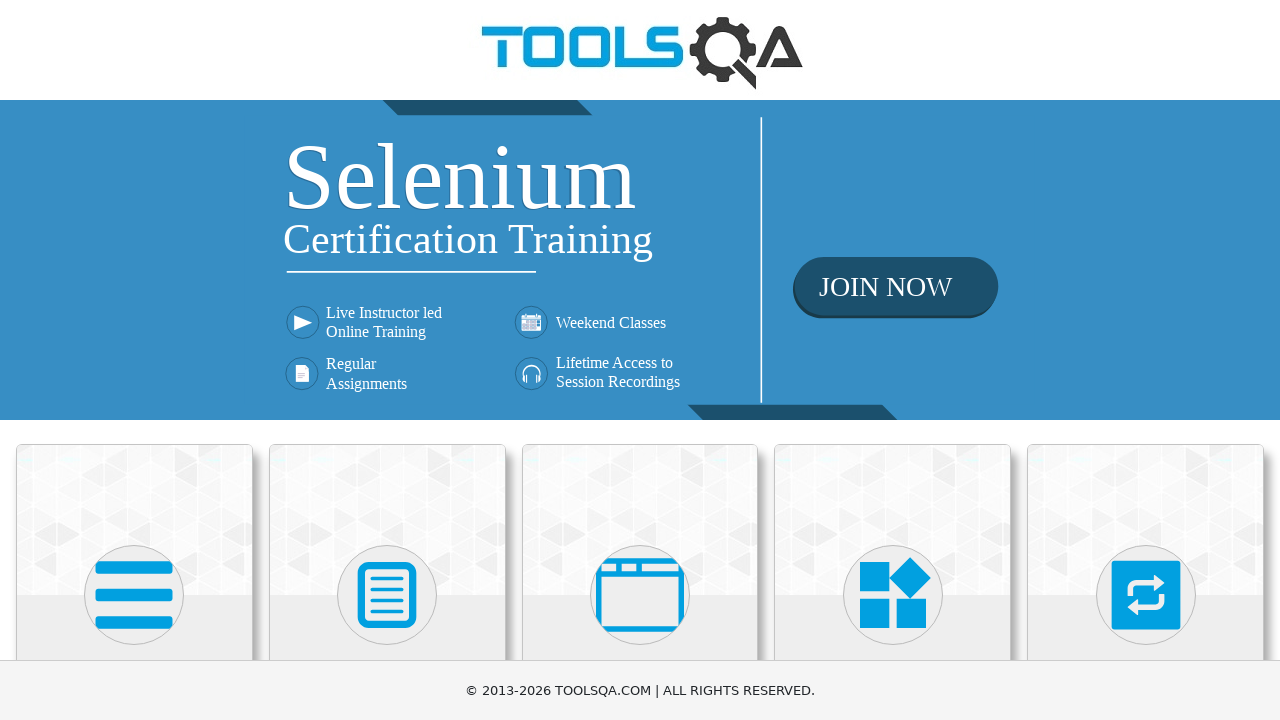

Clicked on the Elements card at (134, 520) on div.card:has-text('Elements')
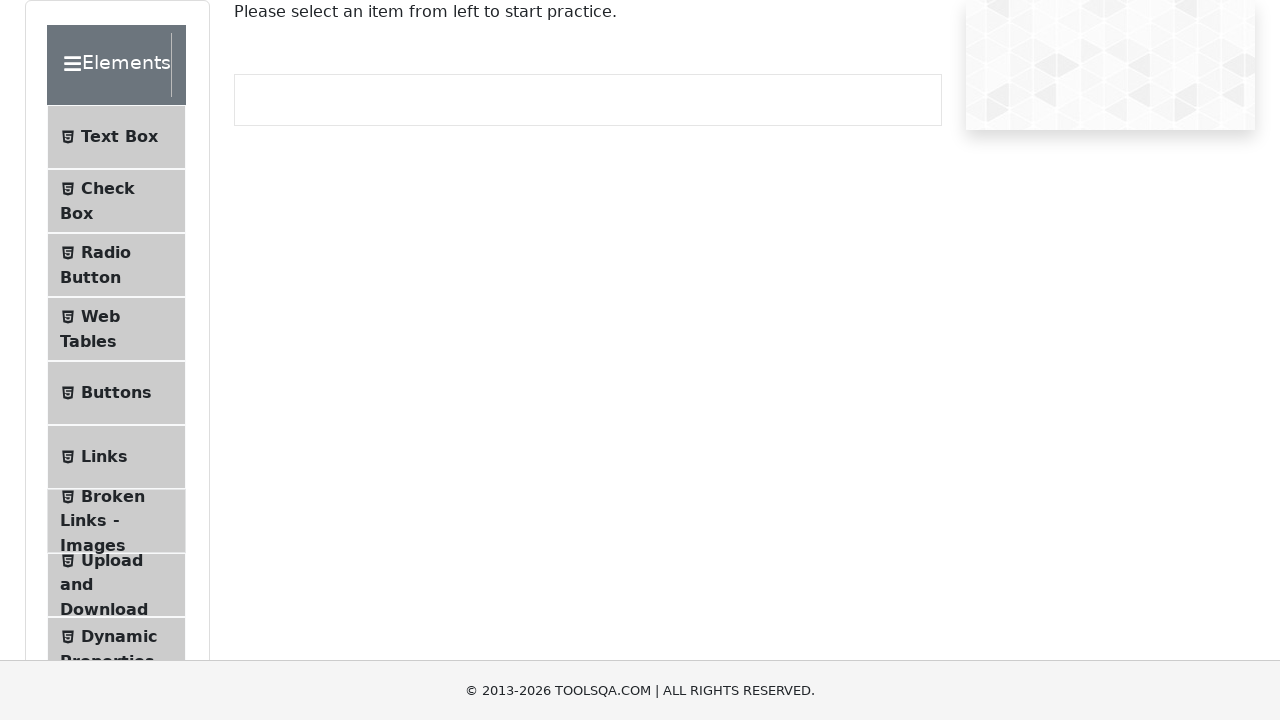

Elements page loaded and center panel is visible
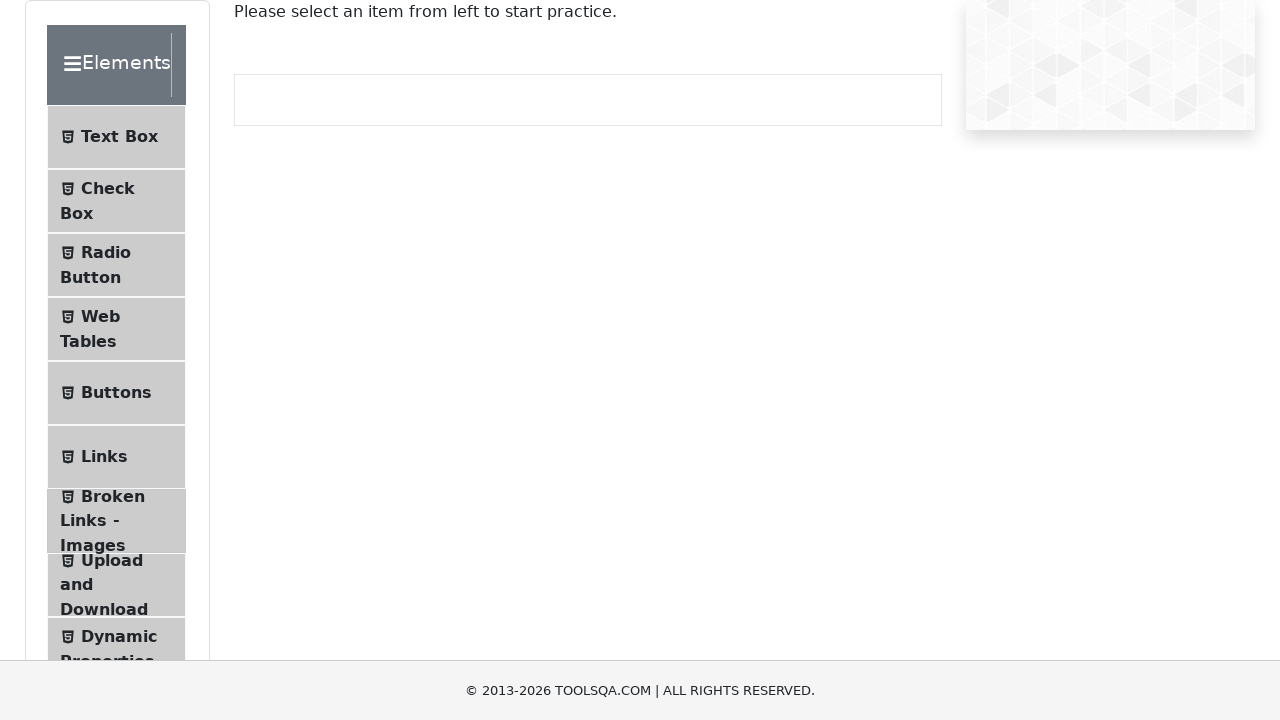

Retrieved placeholder text from center panel
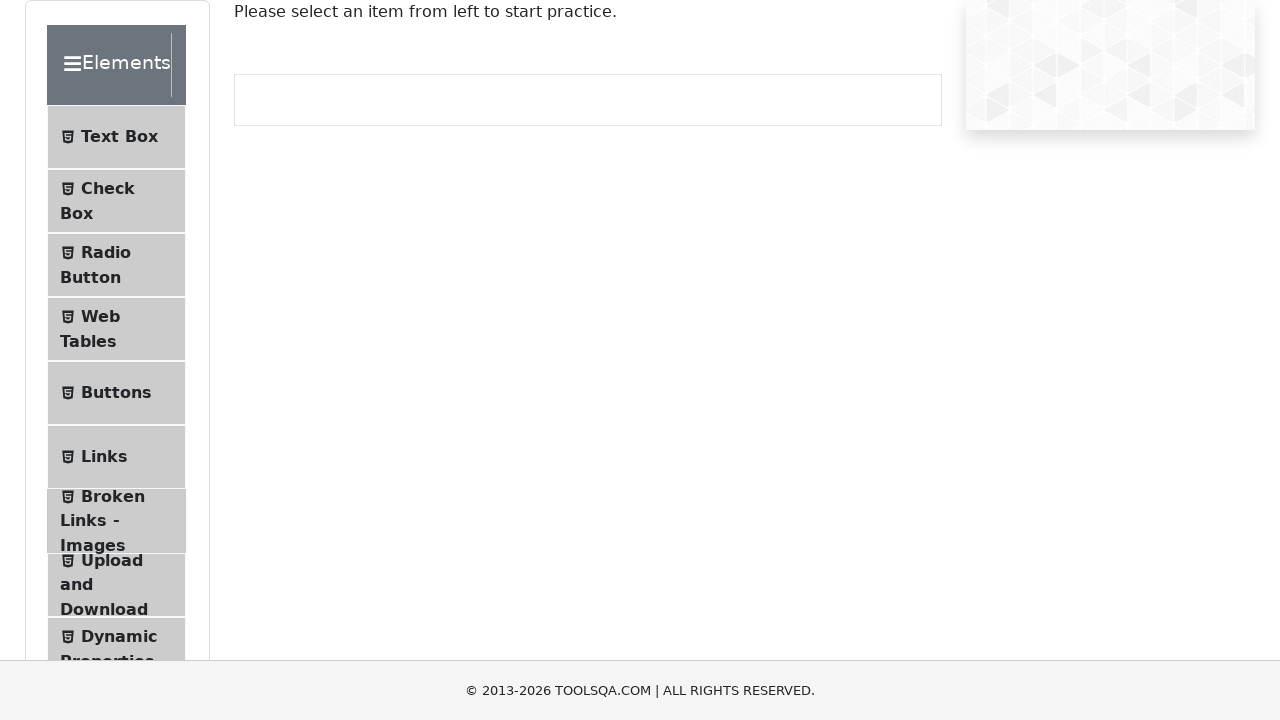

Verified placeholder text is displayed correctly
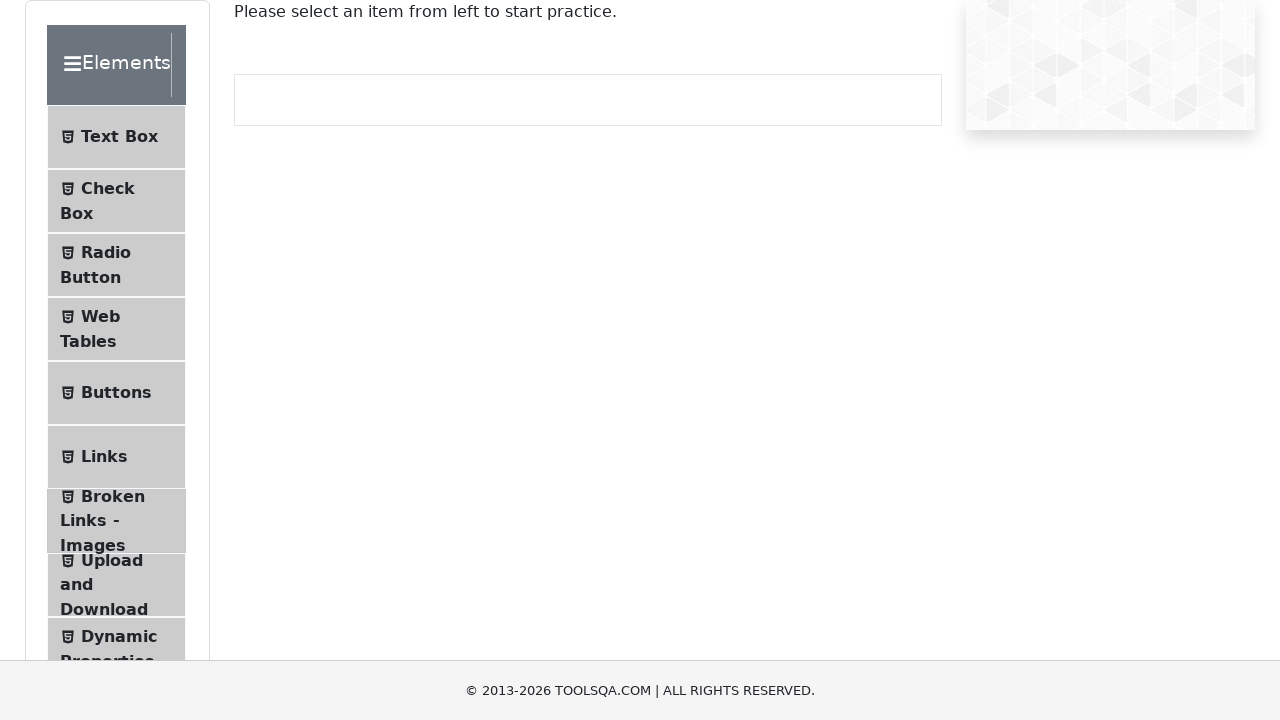

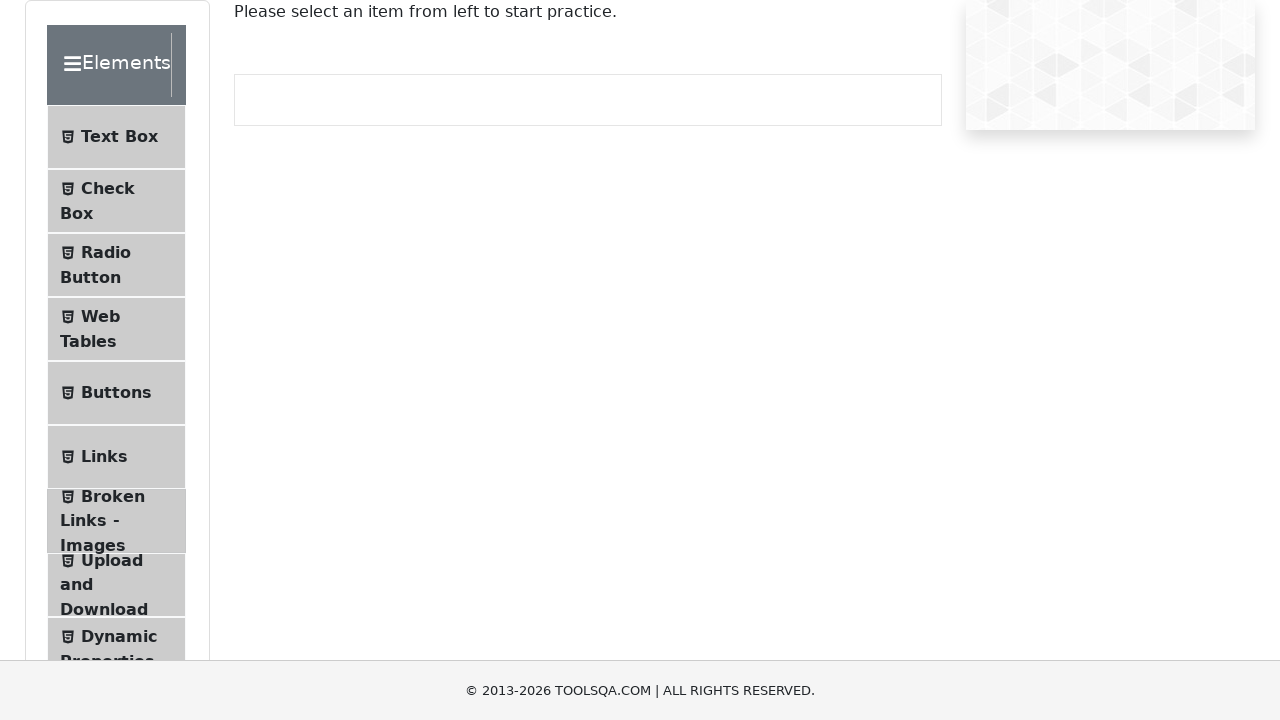